Clicks on letter F link and verifies languages starting with 'F' are displayed

Starting URL: https://www.99-bottles-of-beer.net/abc.html

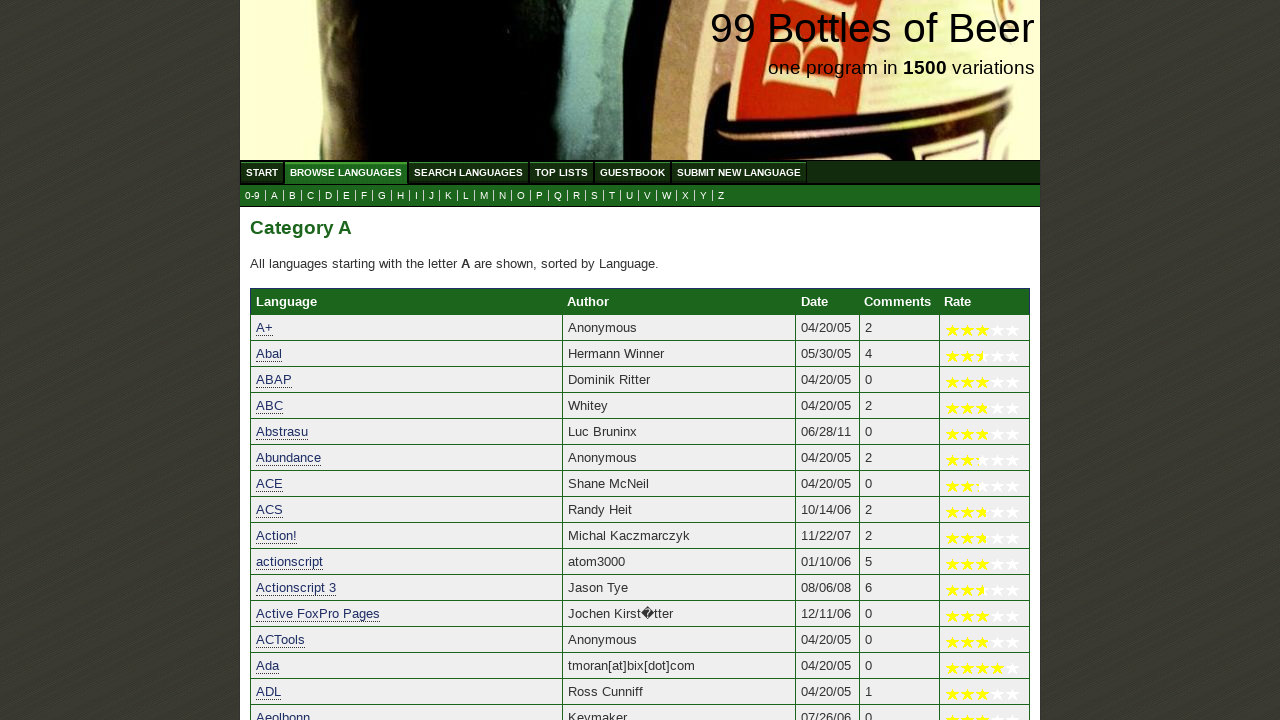

Clicked on letter F link at (364, 196) on a[href='f.html']
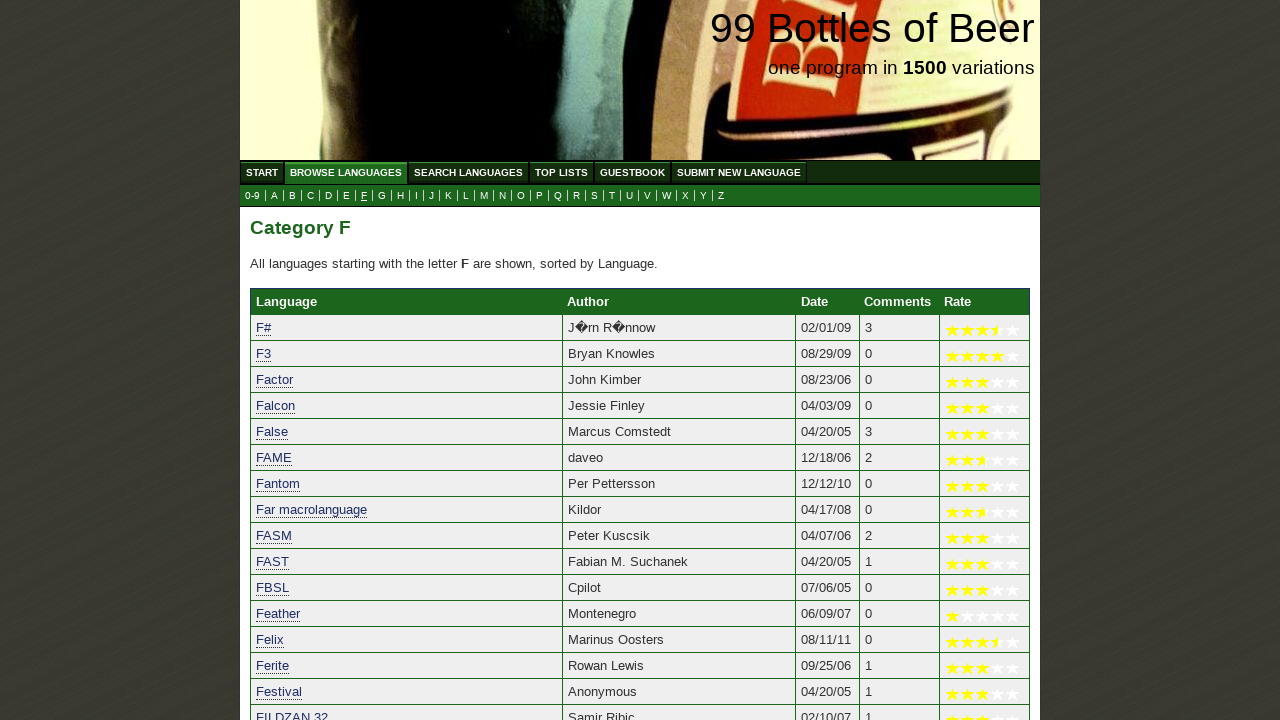

Languages starting with F have loaded
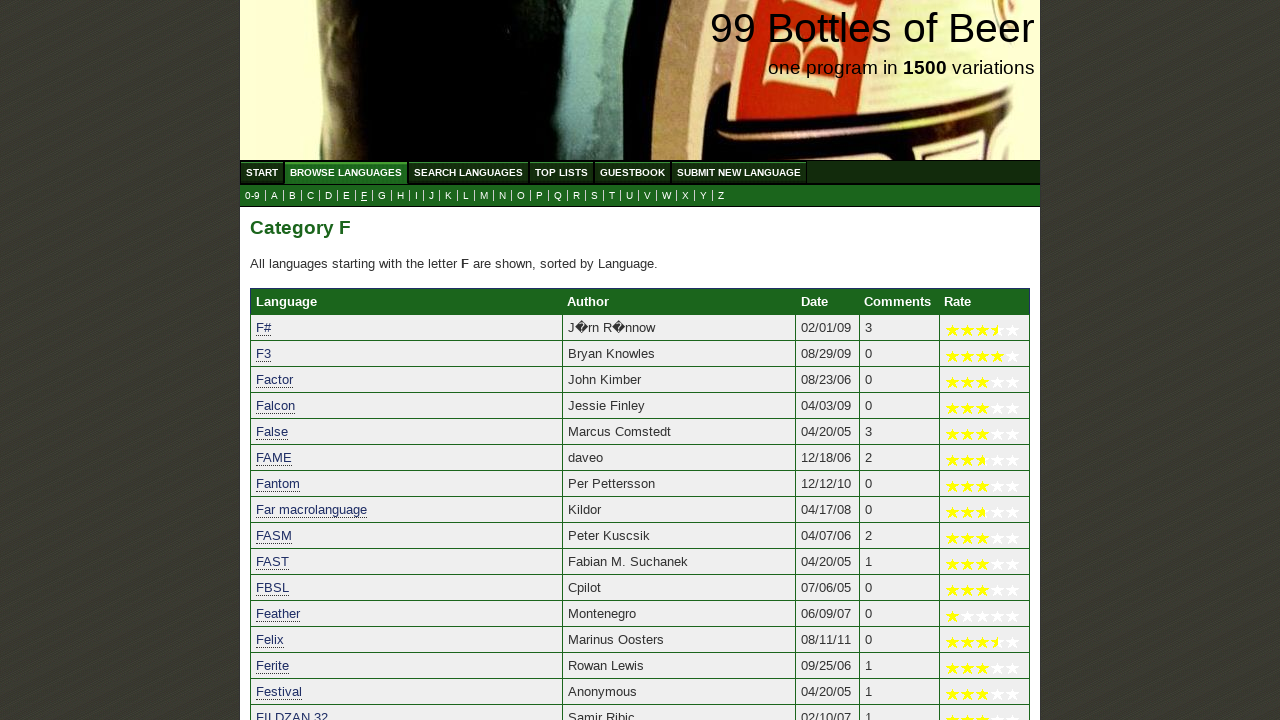

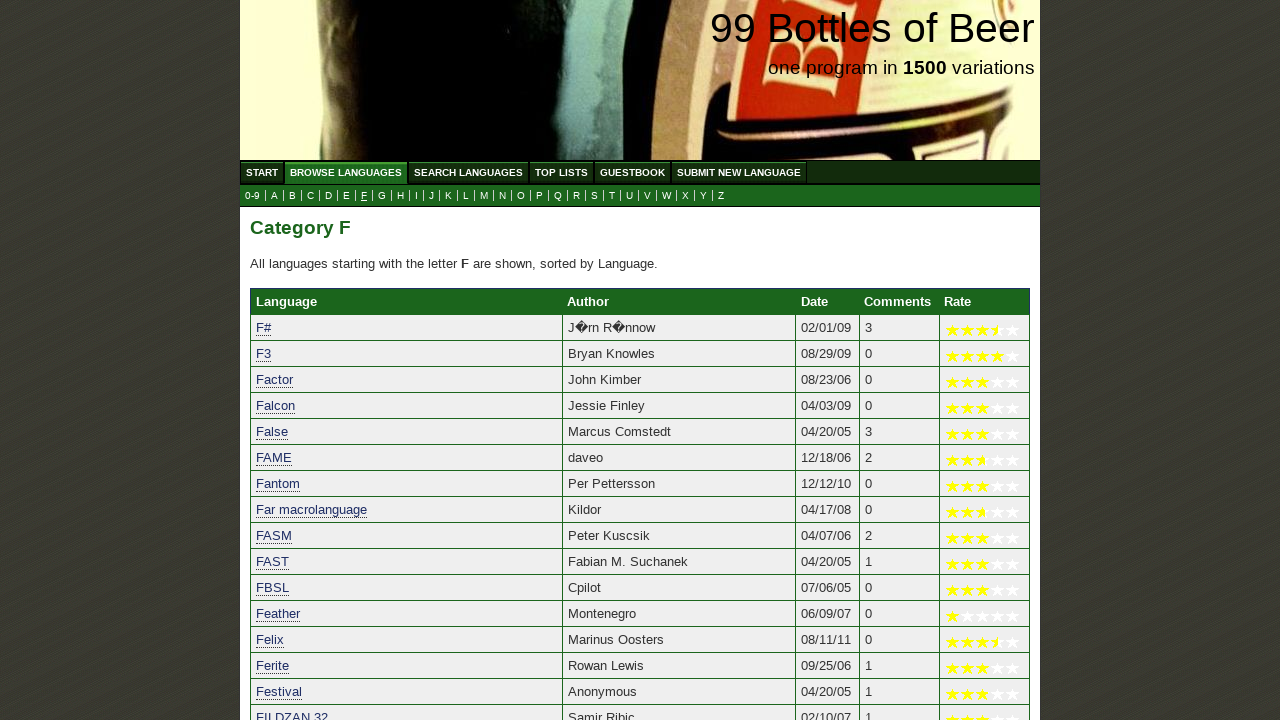